Navigates to GitHub homepage and verifies that the page title contains "GitHub"

Starting URL: https://github.com

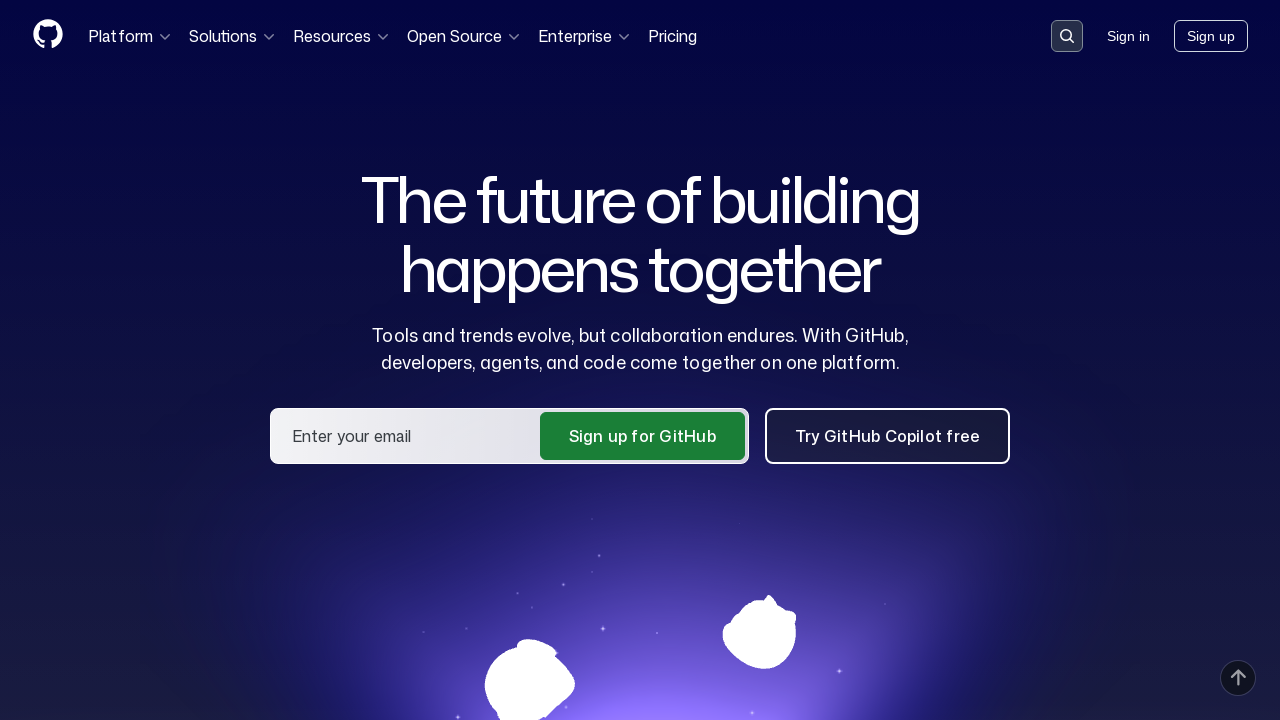

Navigated to GitHub homepage
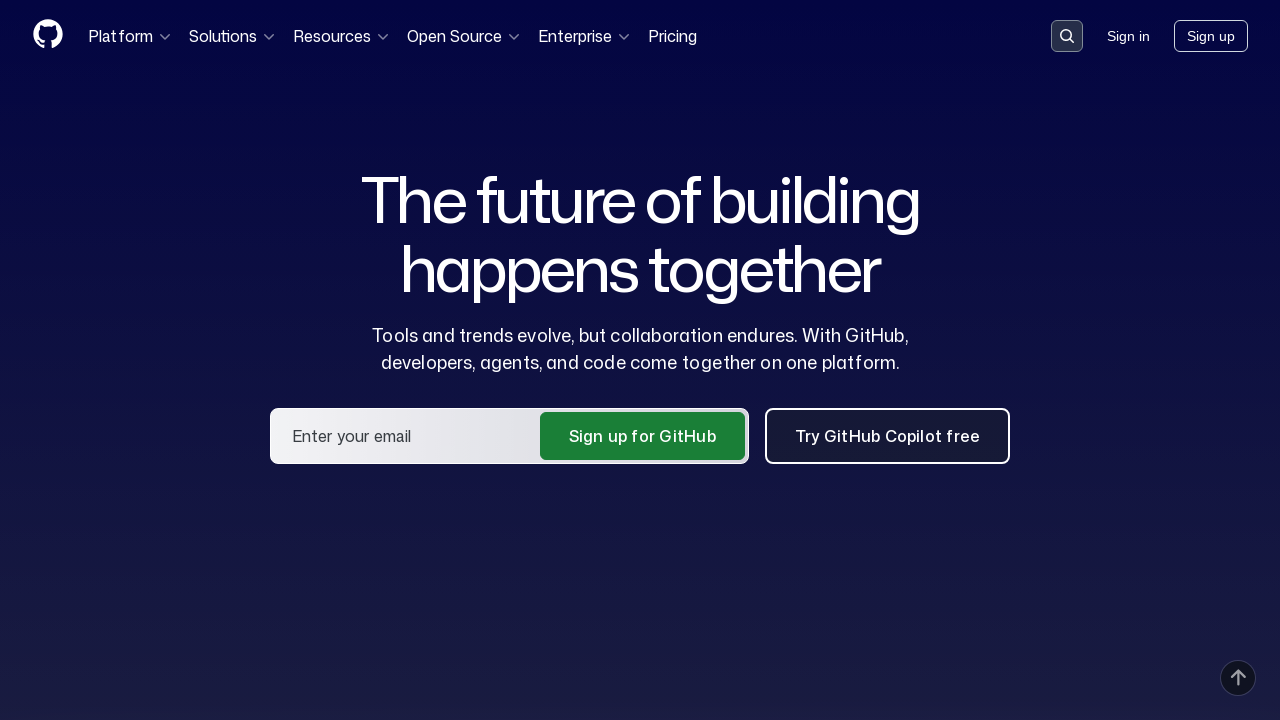

Page loaded and DOM content ready
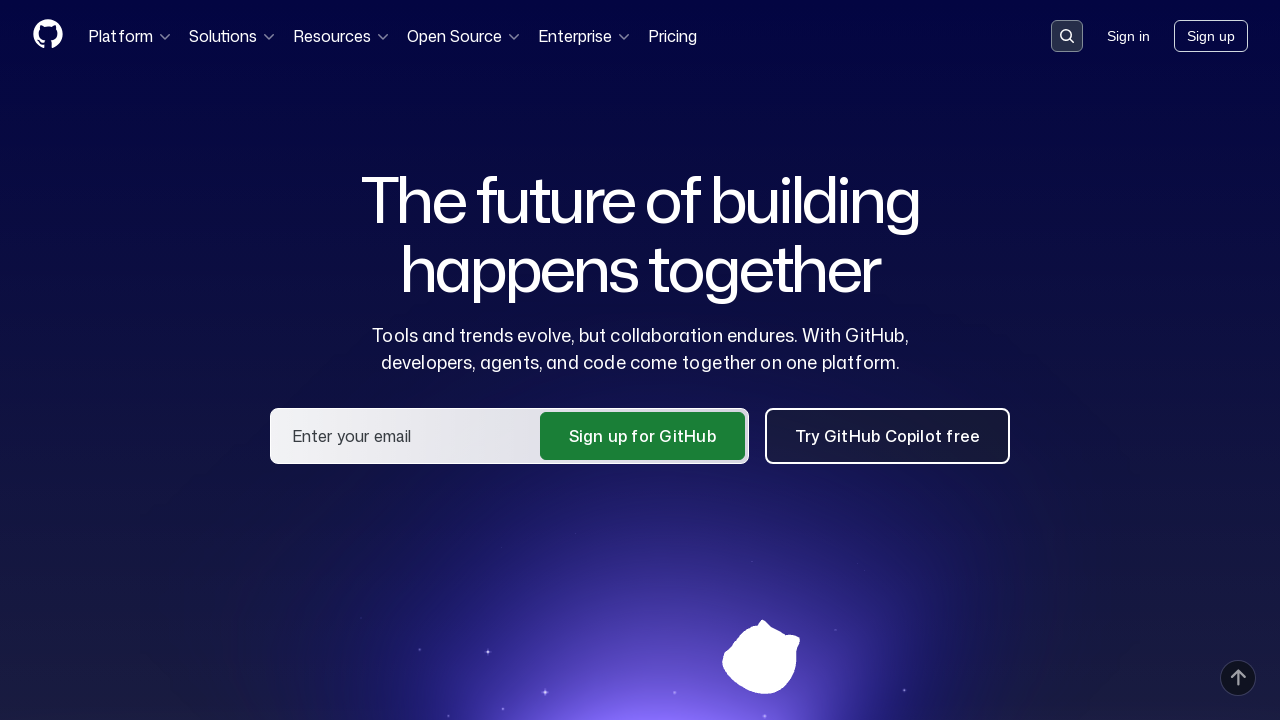

Verified page title contains 'GitHub'
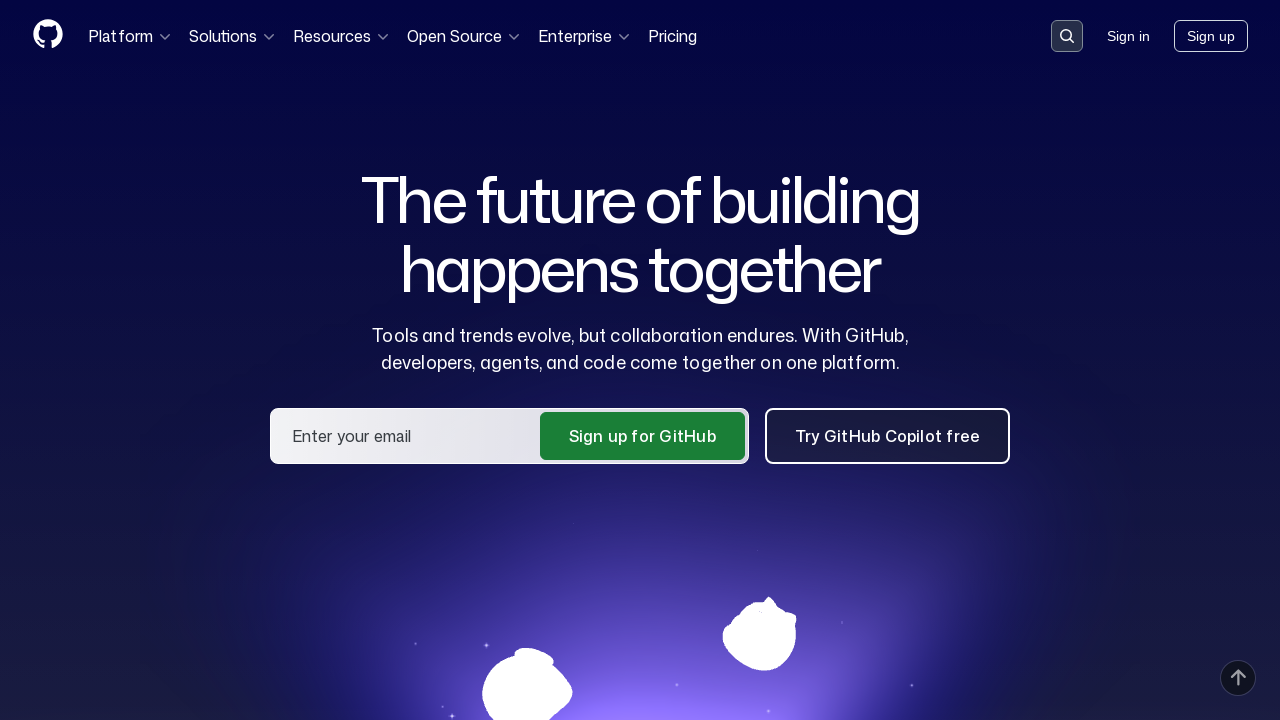

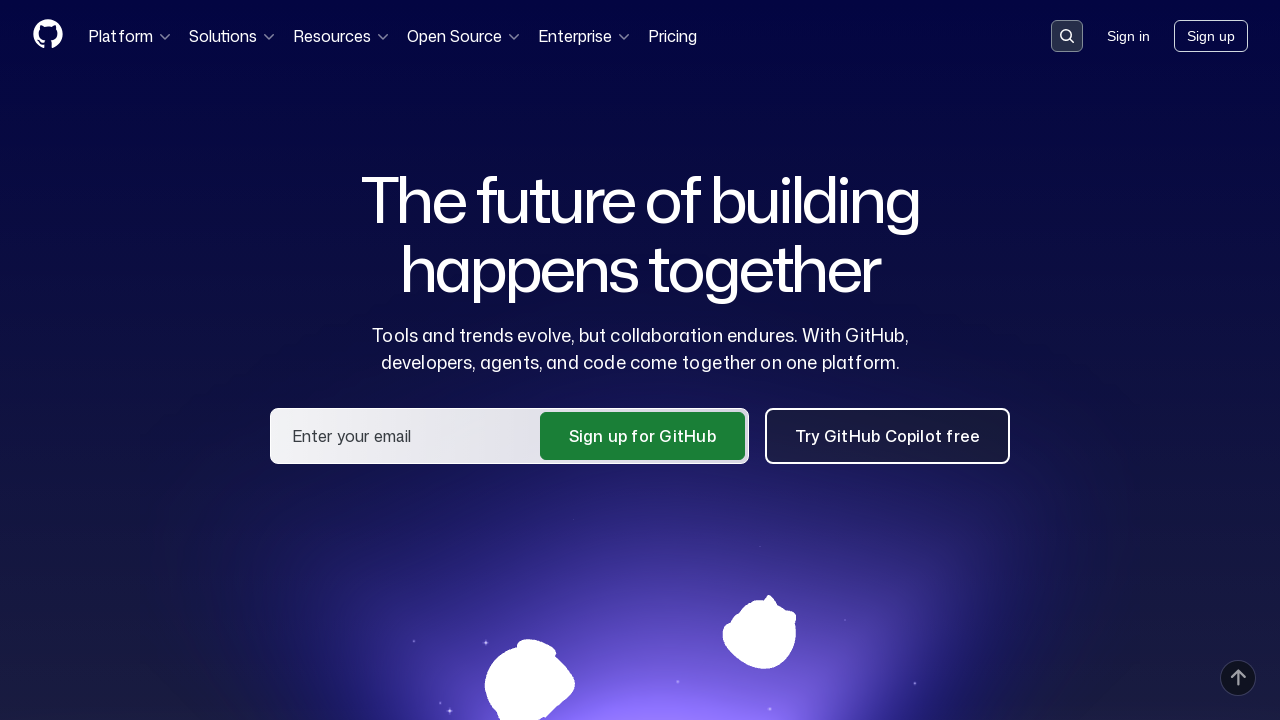